Tests drag and drop functionality by dragging an element from source to target location within an iframe

Starting URL: https://jqueryui.com/droppable

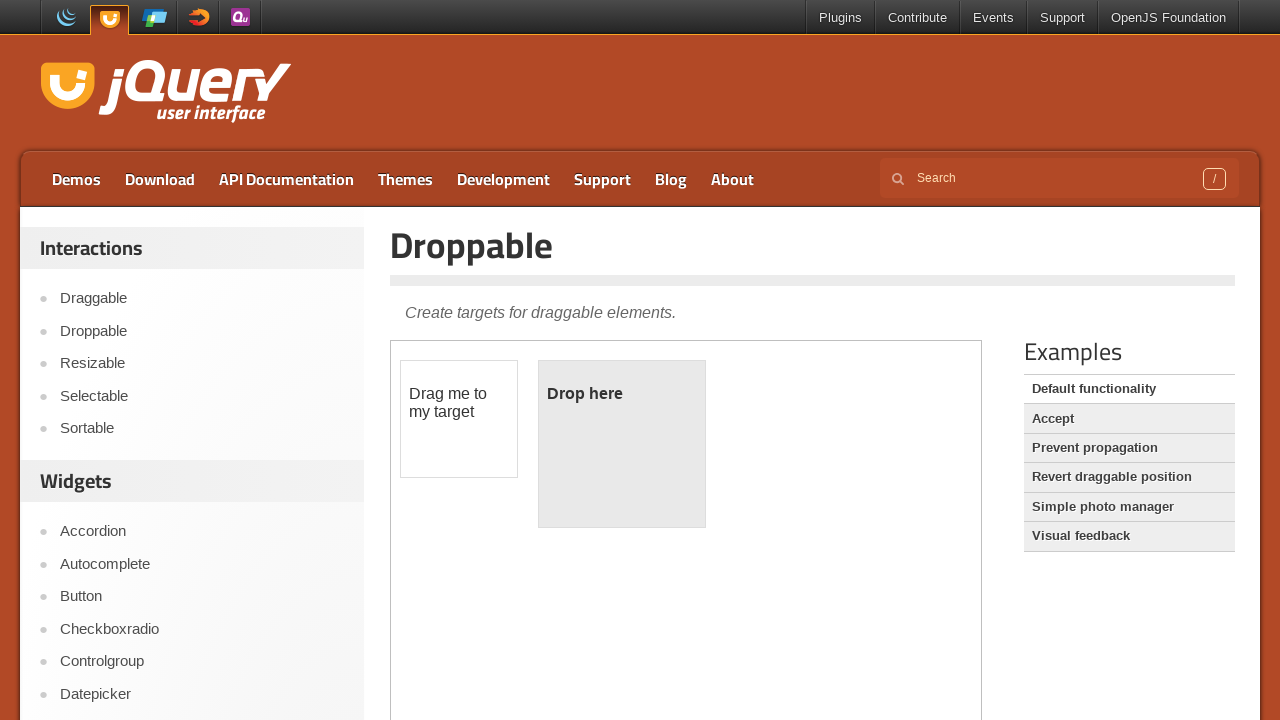

Located the iframe containing the drag and drop demo
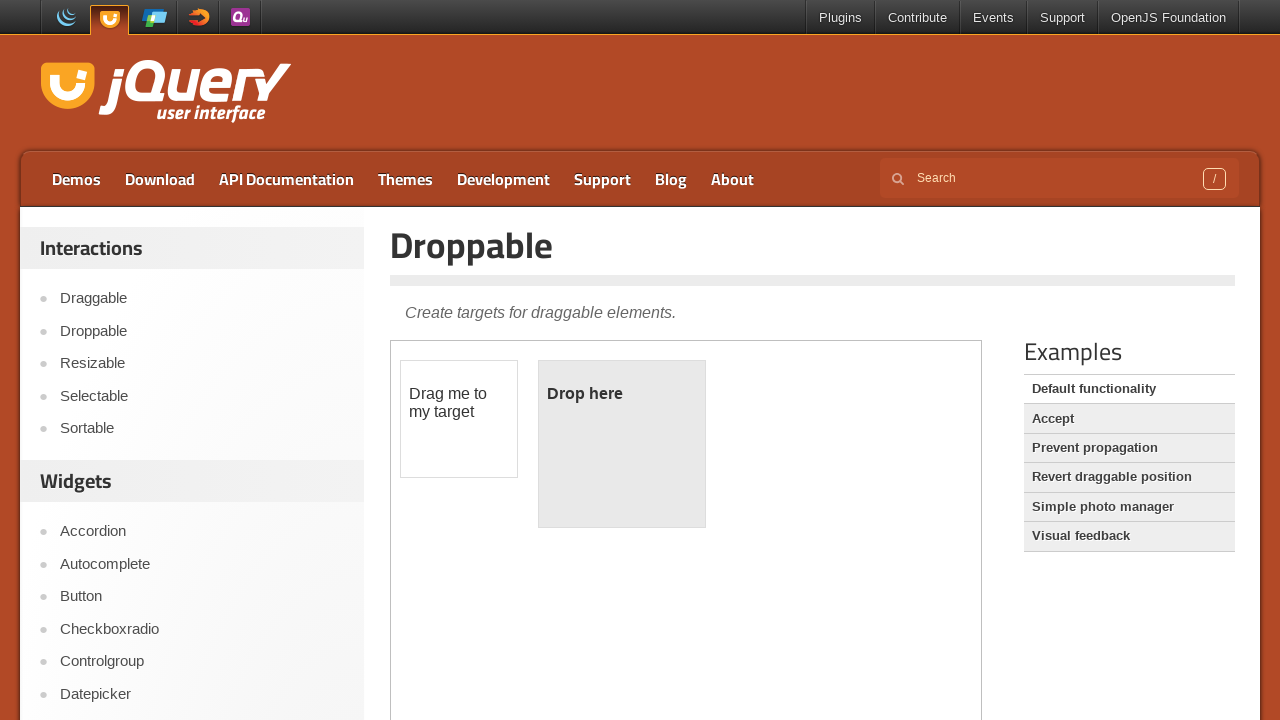

Located the draggable element with id 'draggable'
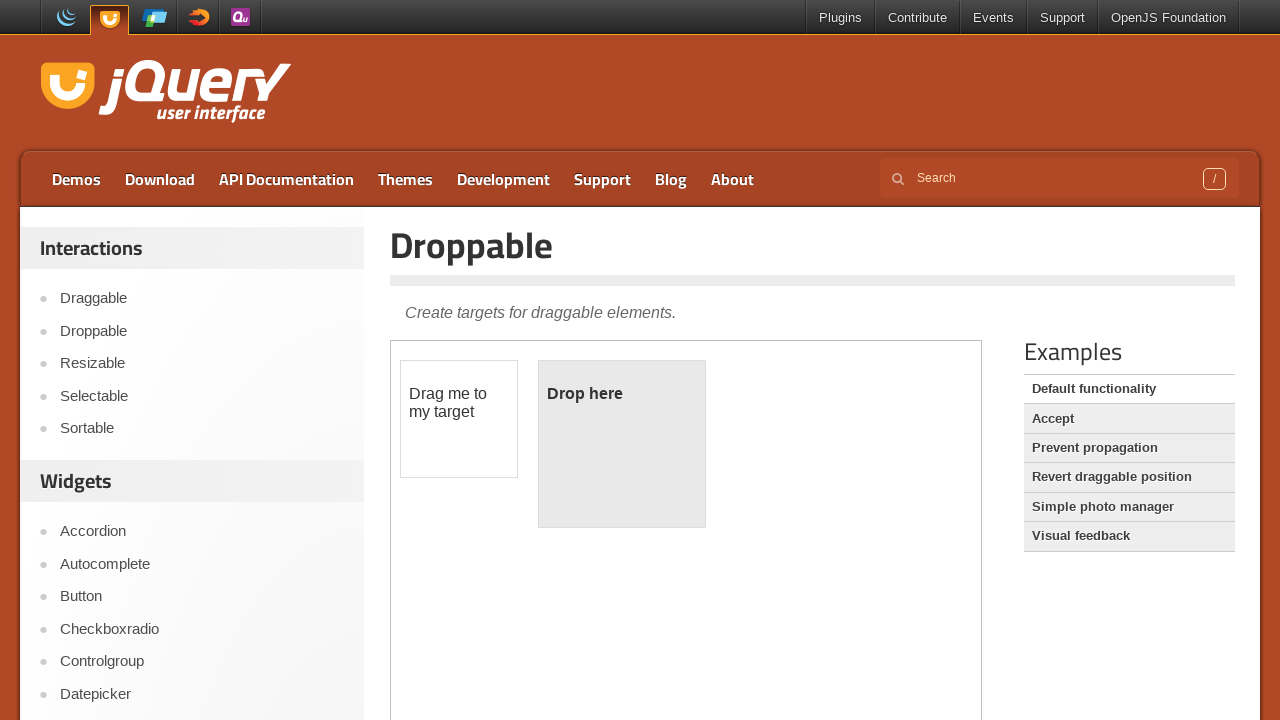

Located the droppable target element with id 'droppable'
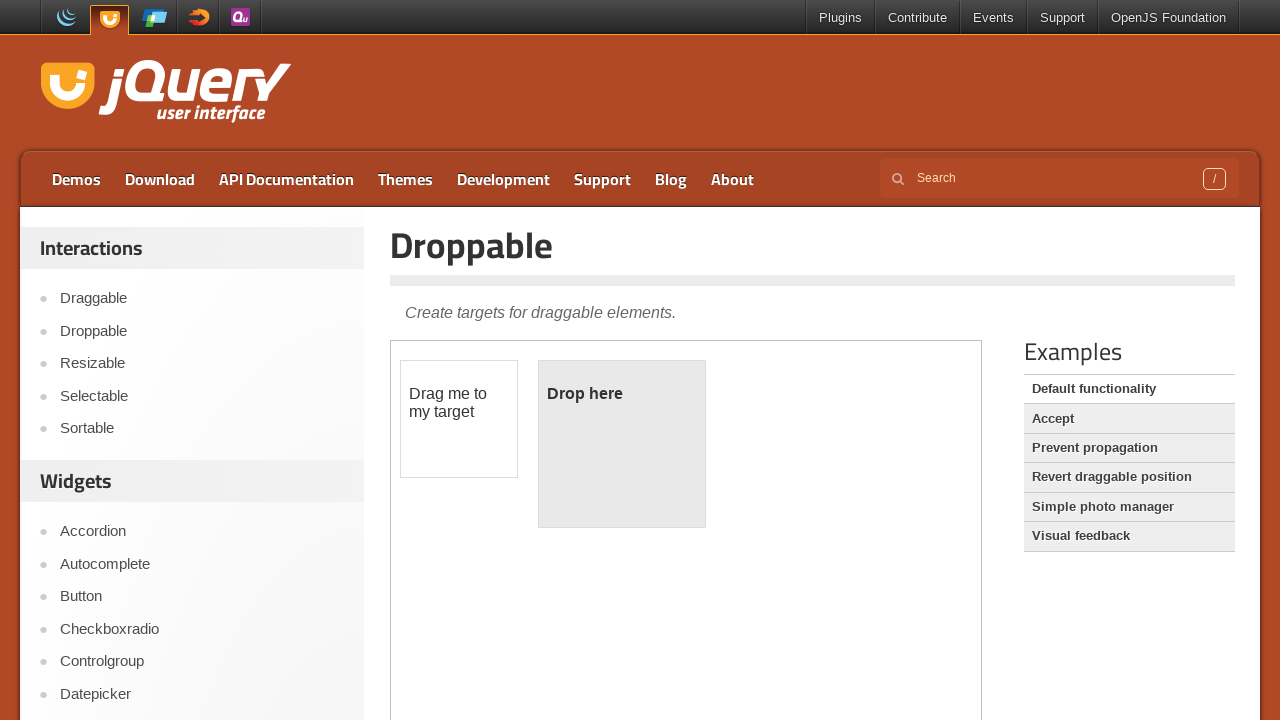

Dragged the draggable element onto the droppable target at (622, 444)
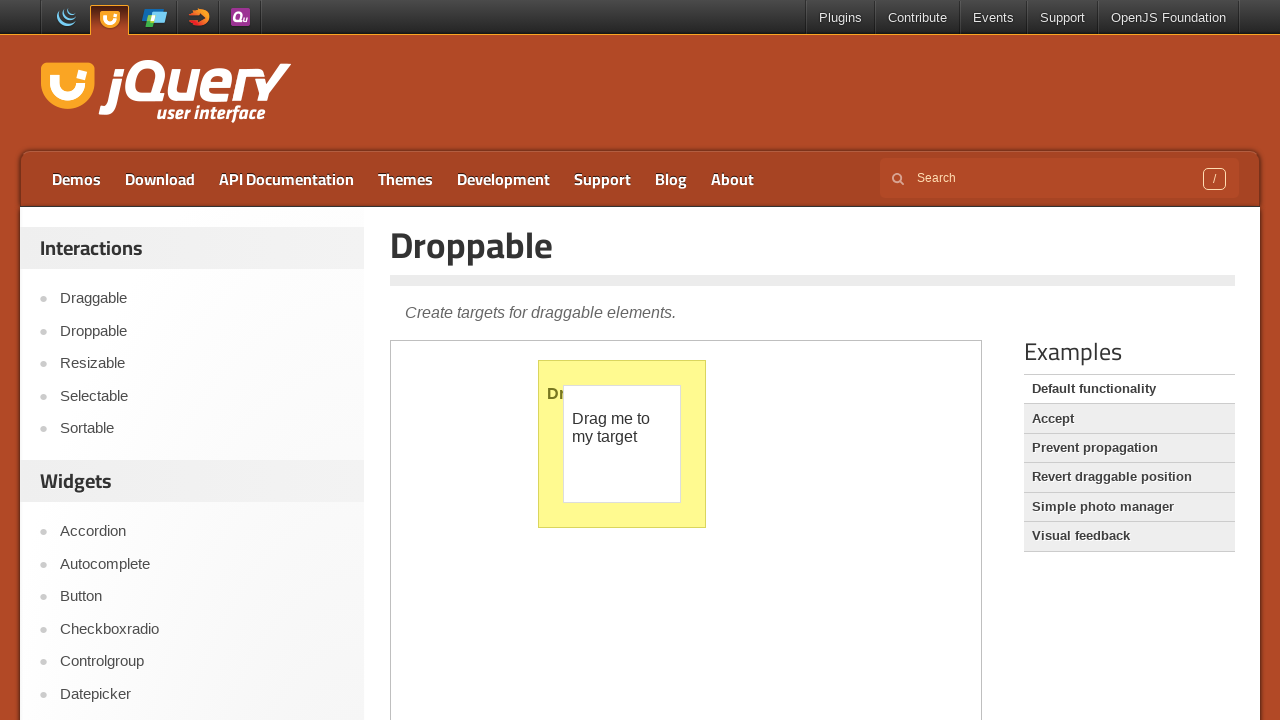

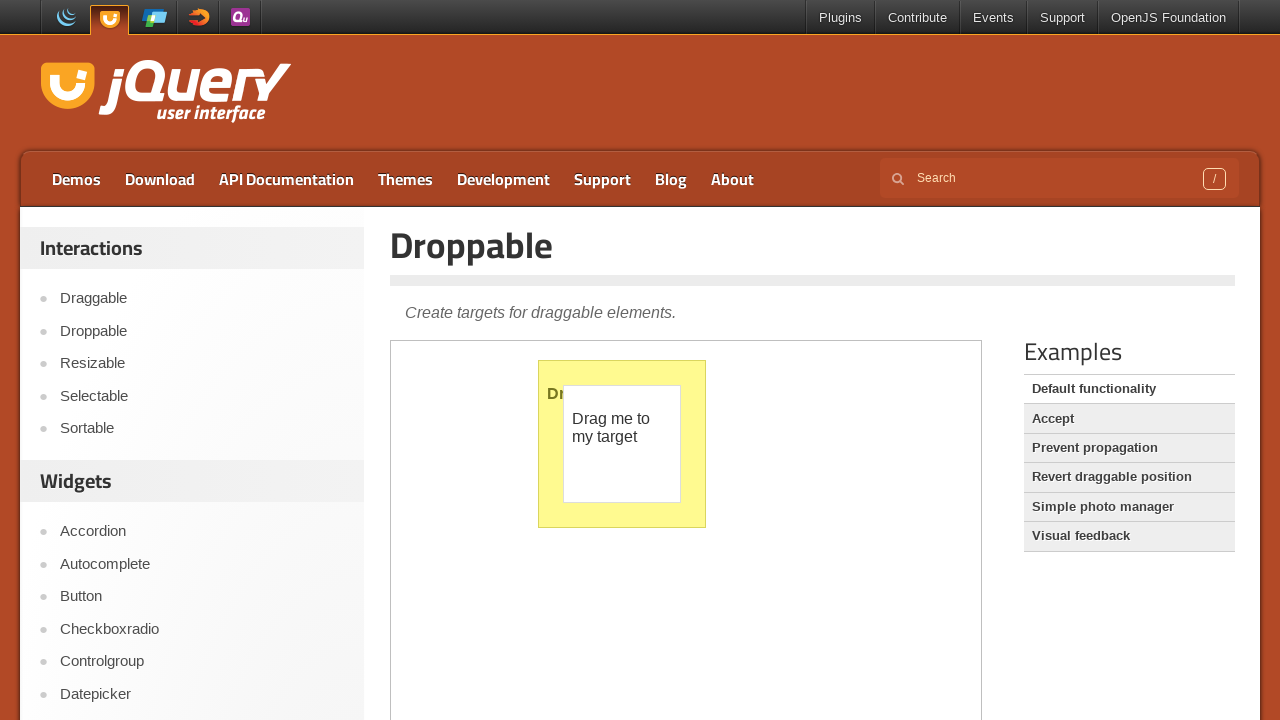